Navigates to Oscar Winning Films page and clicks through different year links to load AJAX content showing movie data for each year.

Starting URL: https://www.scrapethissite.com/pages/

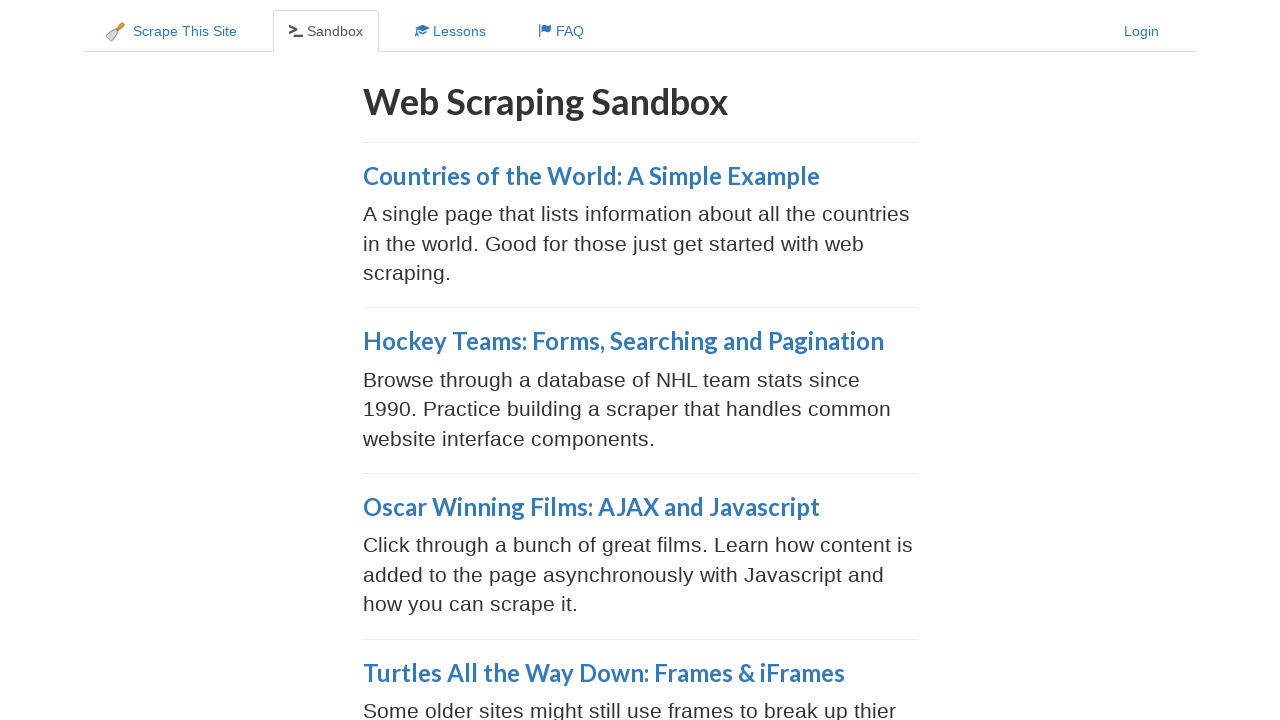

Clicked on Oscar Winning Films: AJAX and Javascript link at (591, 507) on text=Oscar Winning Films: AJAX and Javascript
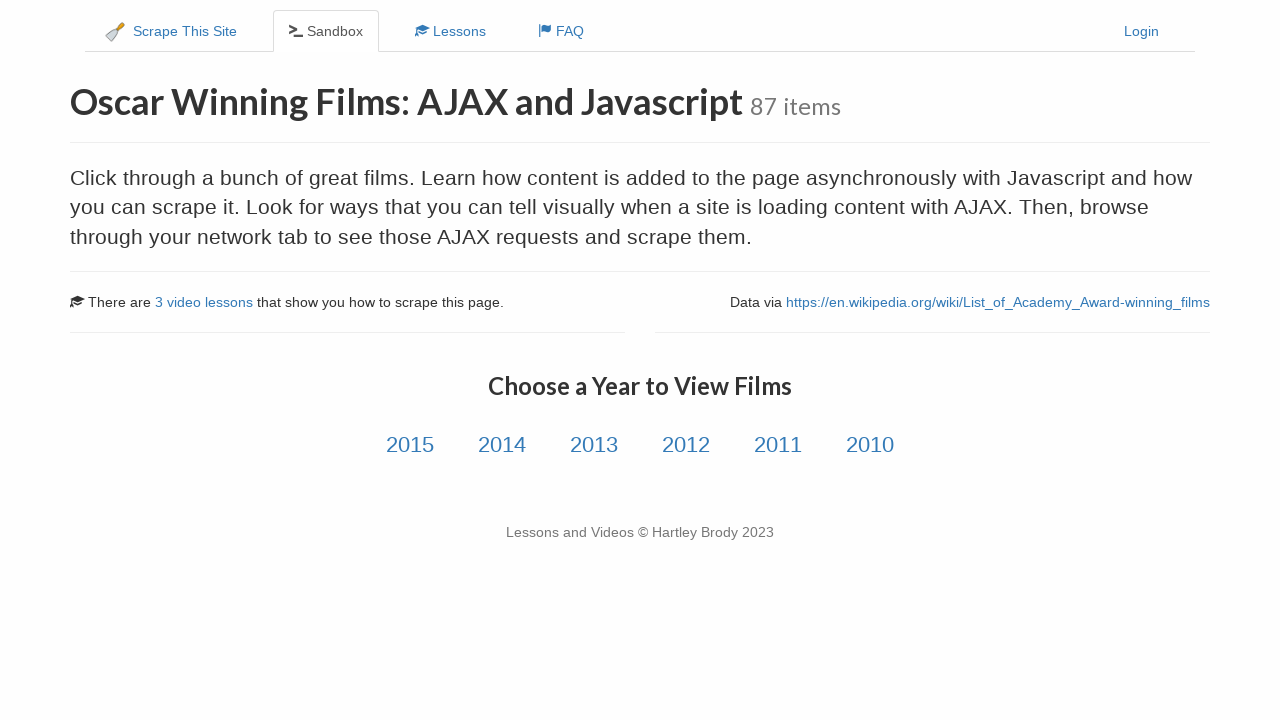

Year links loaded on the page
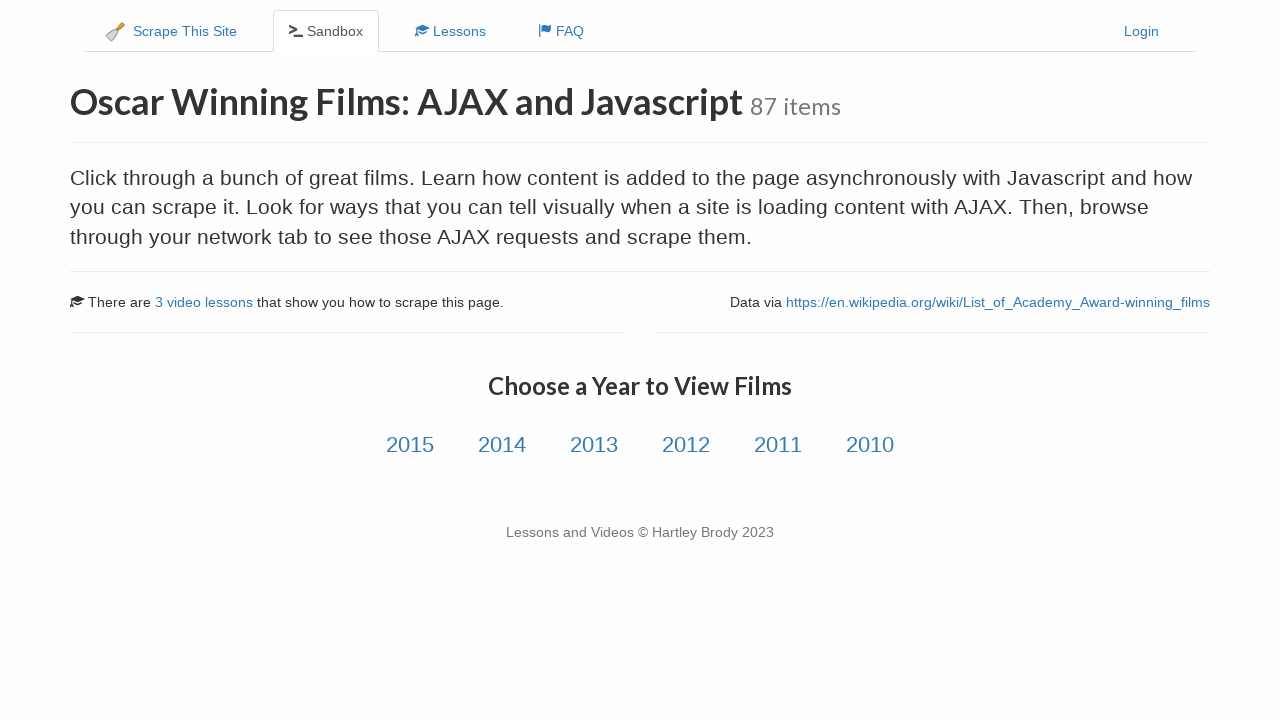

Waited 3 seconds for page to fully load
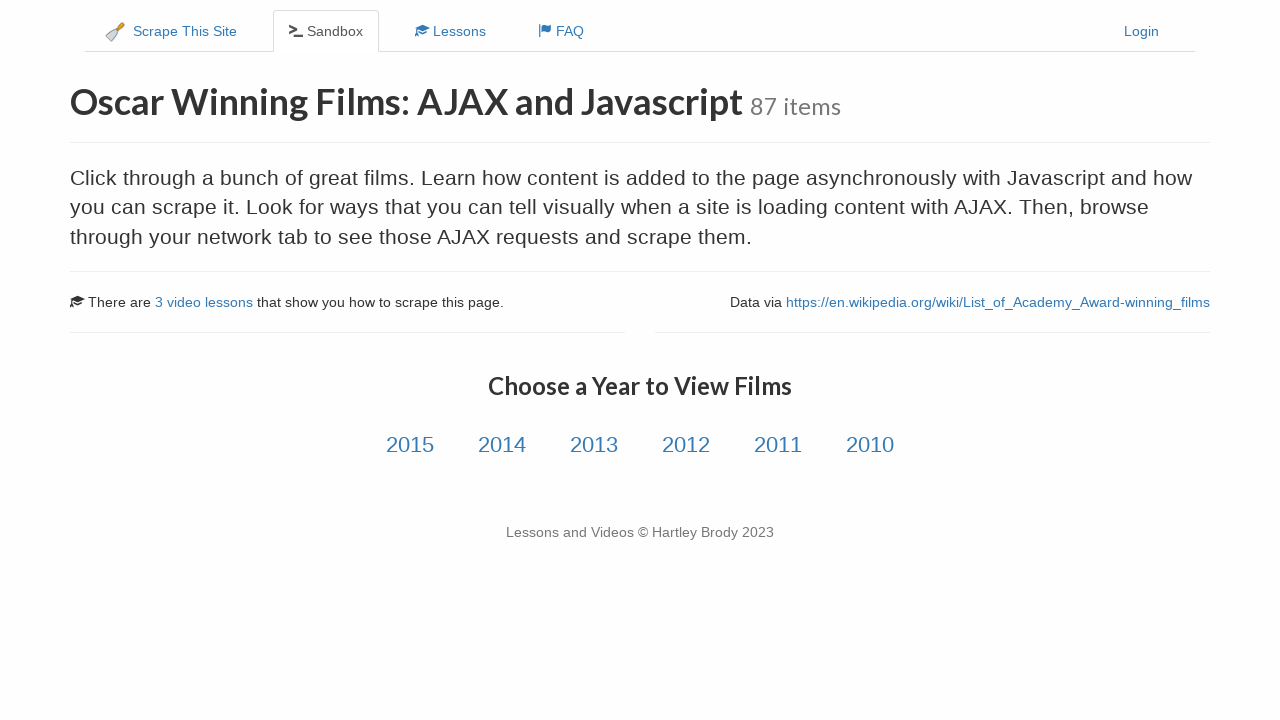

Located all year link elements
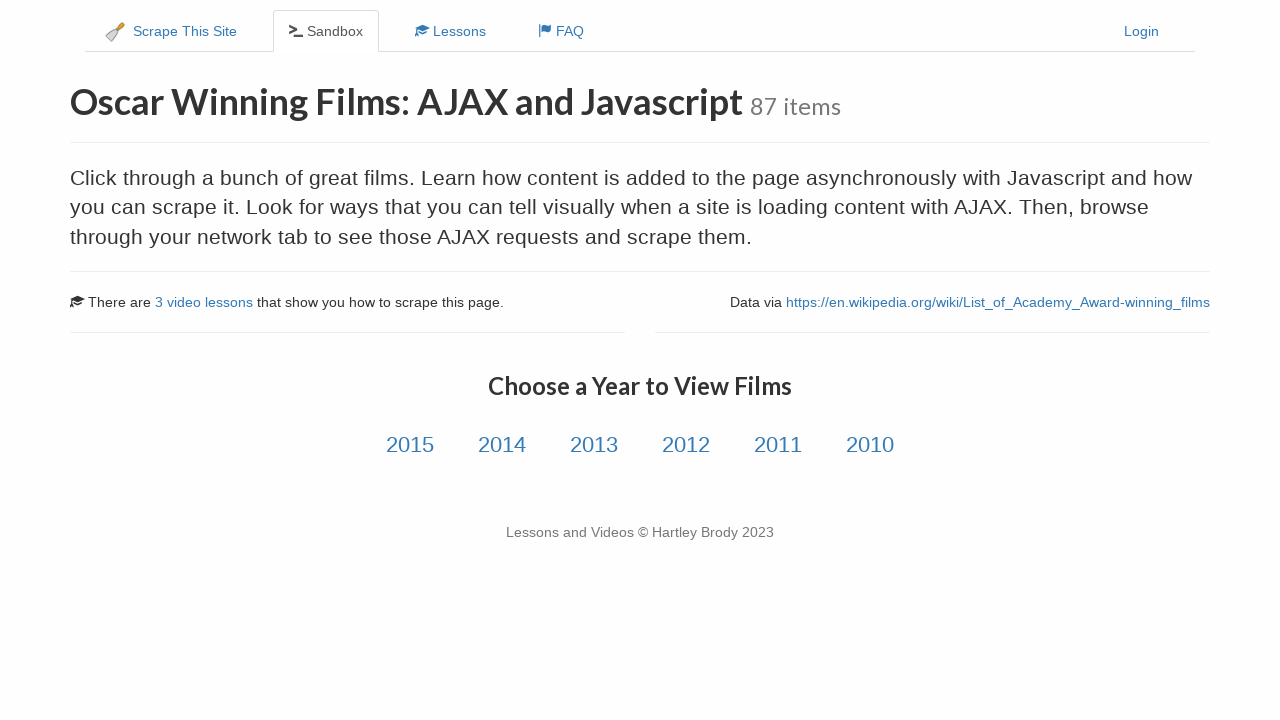

Found 6 year links to click through
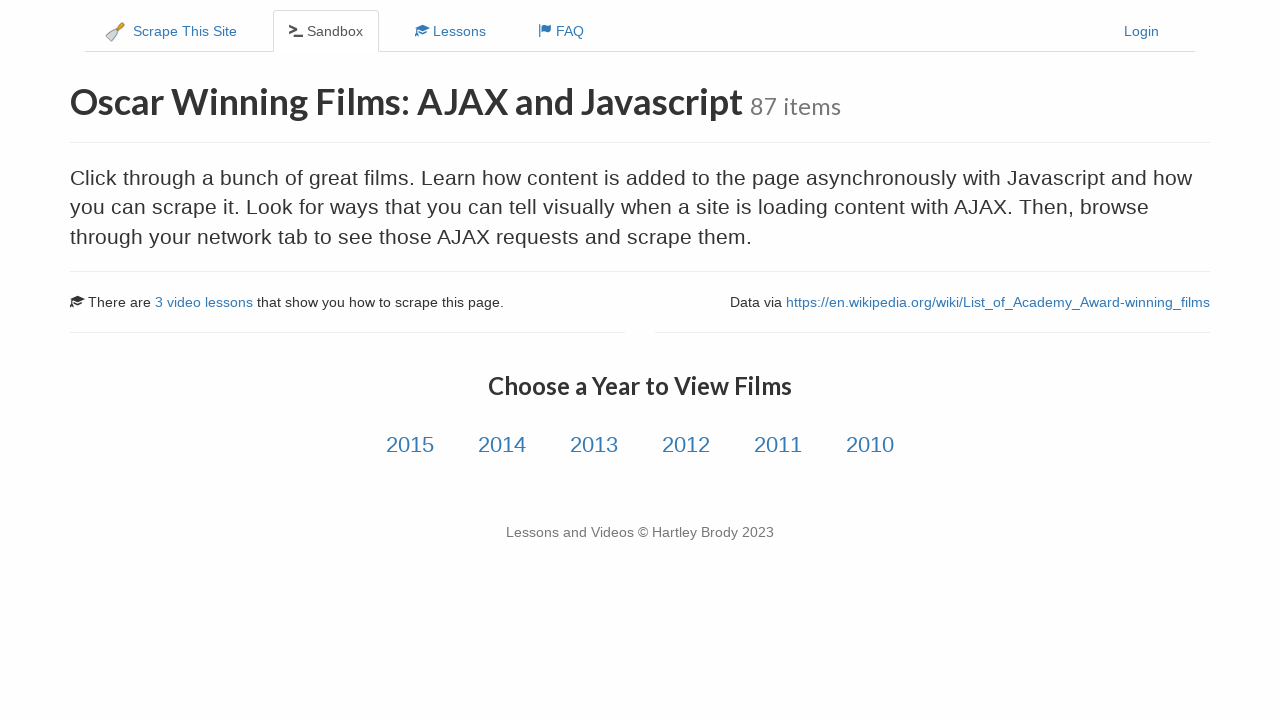

Clicked year link 1 of 6 at (410, 445) on a.year-link >> nth=0
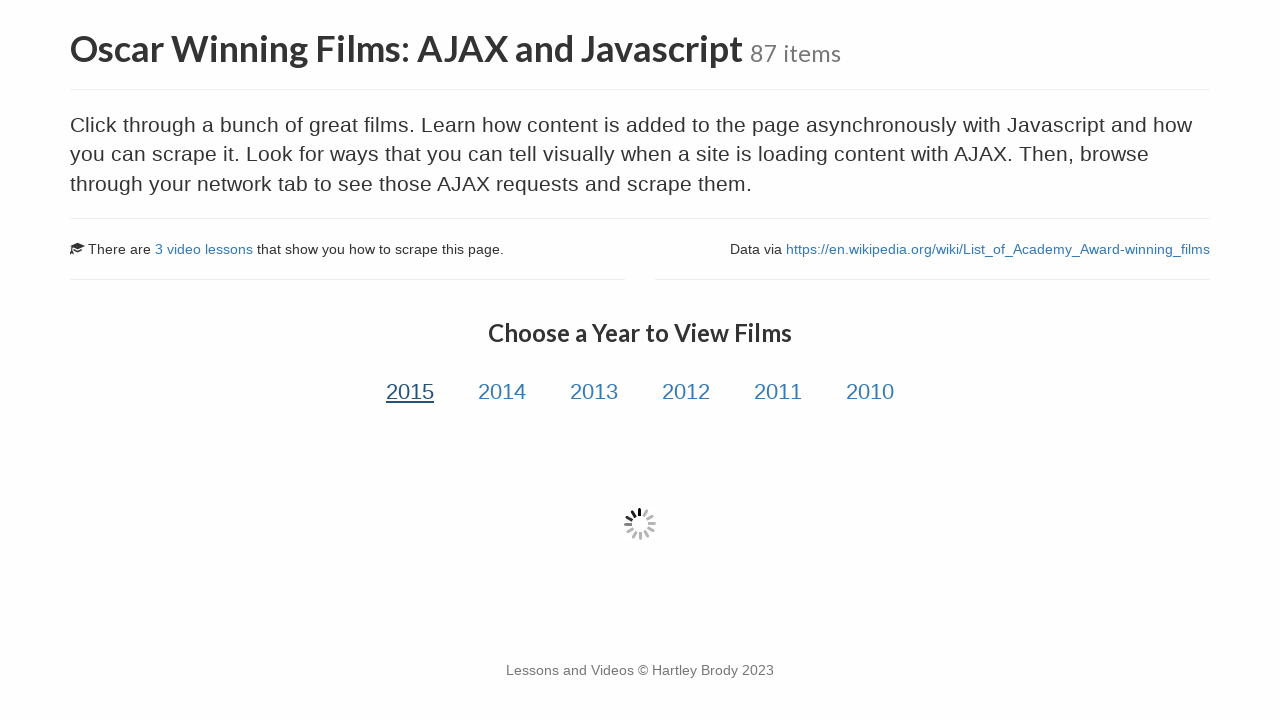

Movie data table populated for year 1
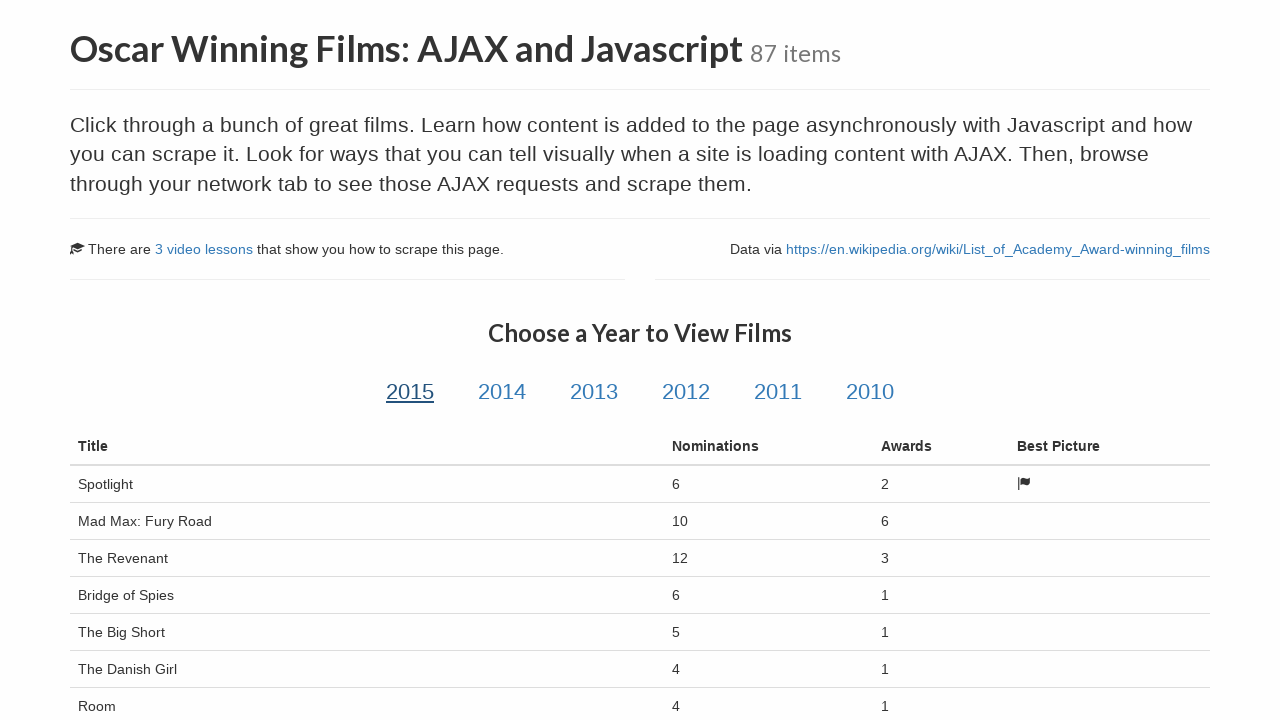

Waited 2 seconds for AJAX content to fully render for year 1
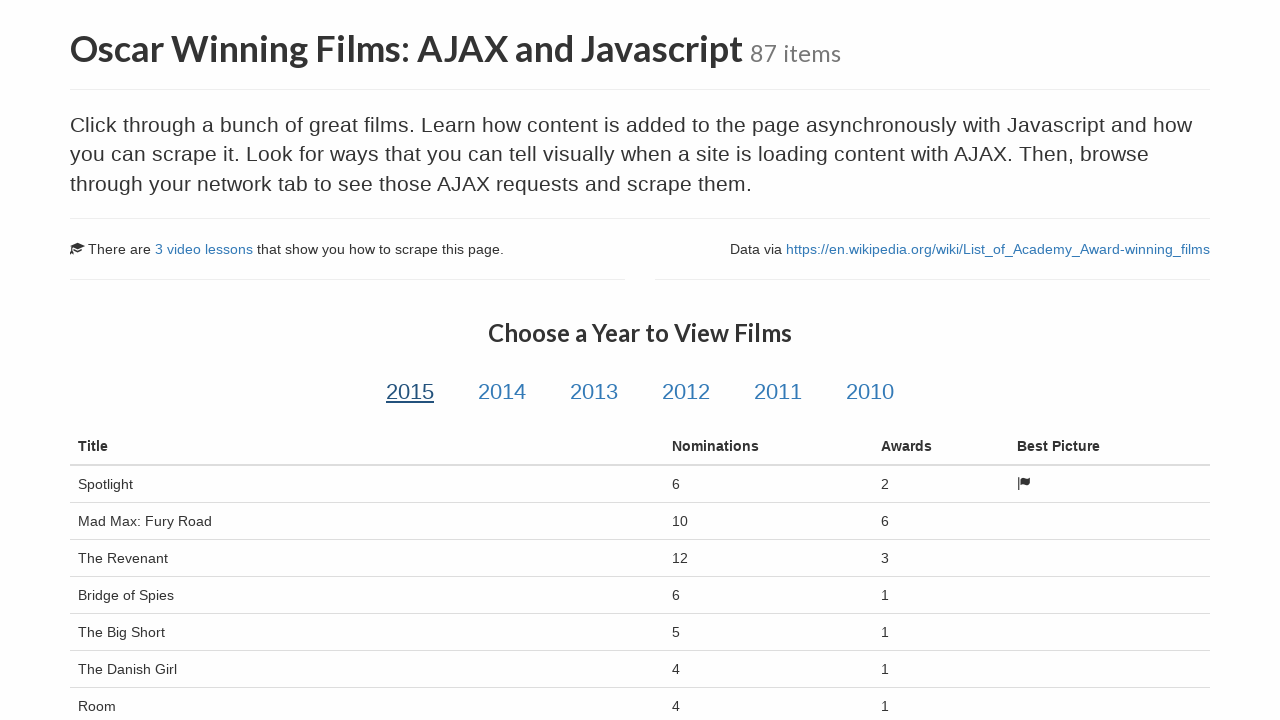

Clicked year link 2 of 6 at (502, 392) on a.year-link >> nth=1
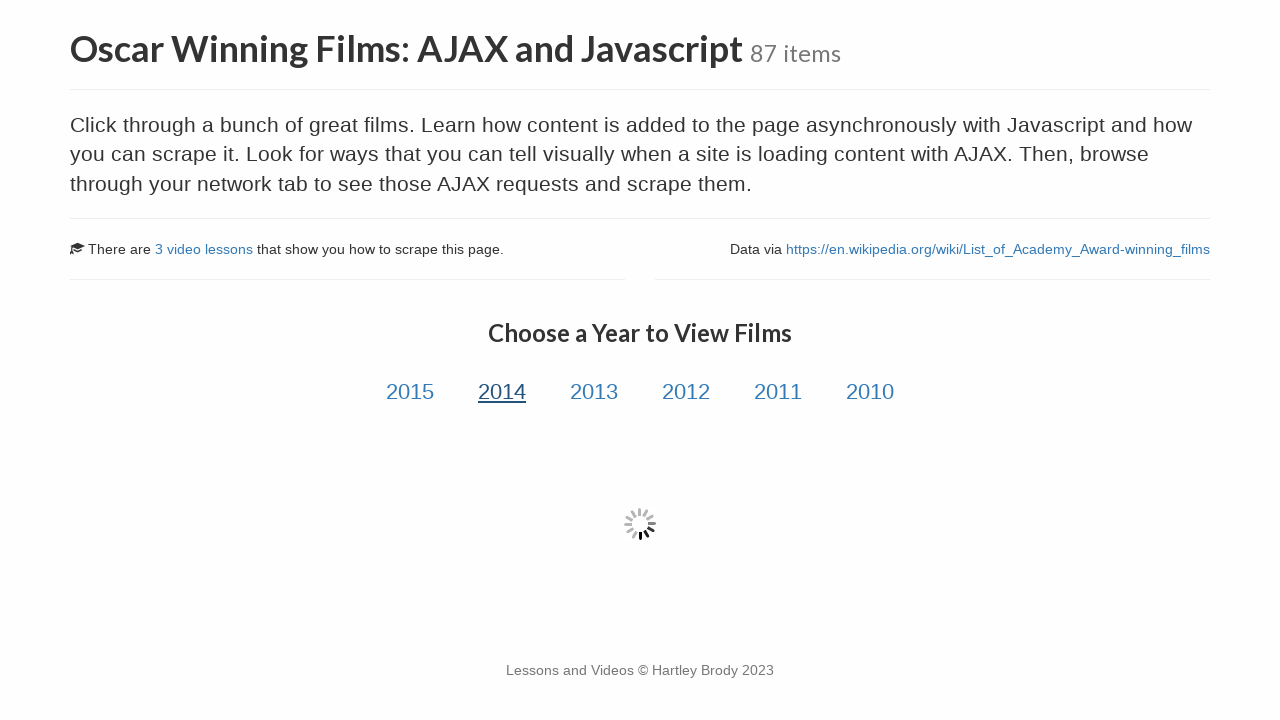

Movie data table populated for year 2
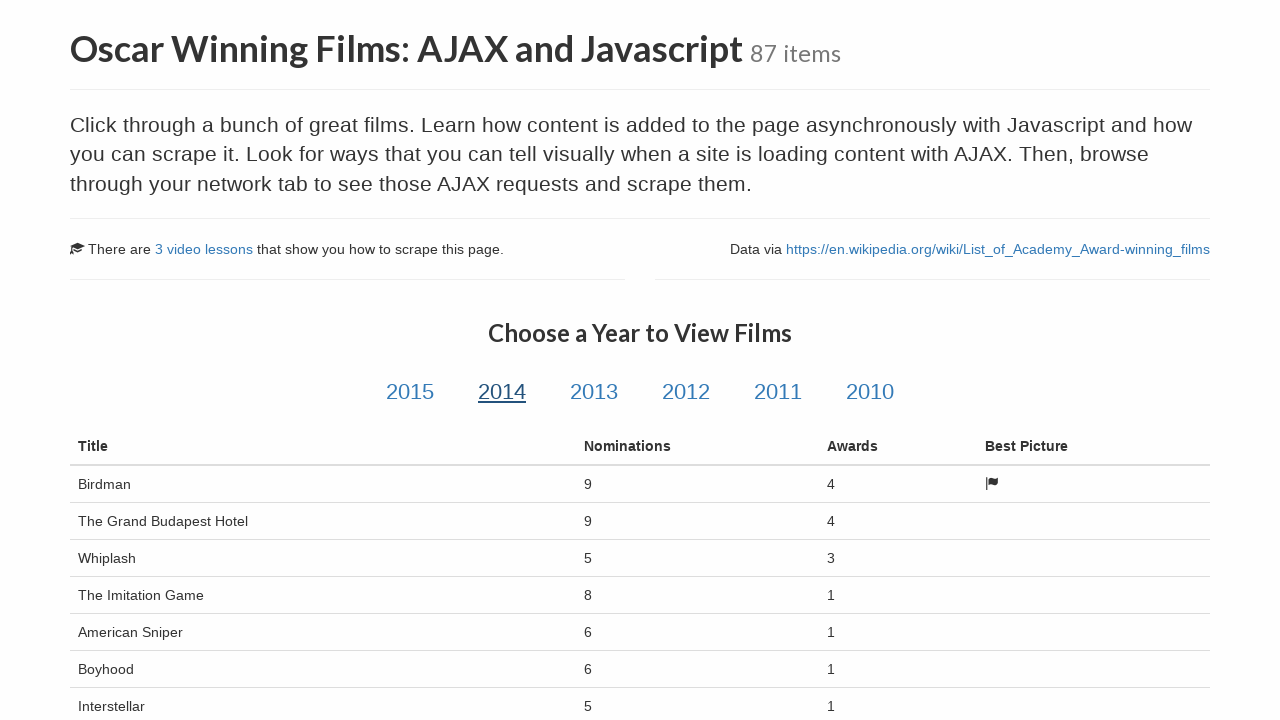

Waited 2 seconds for AJAX content to fully render for year 2
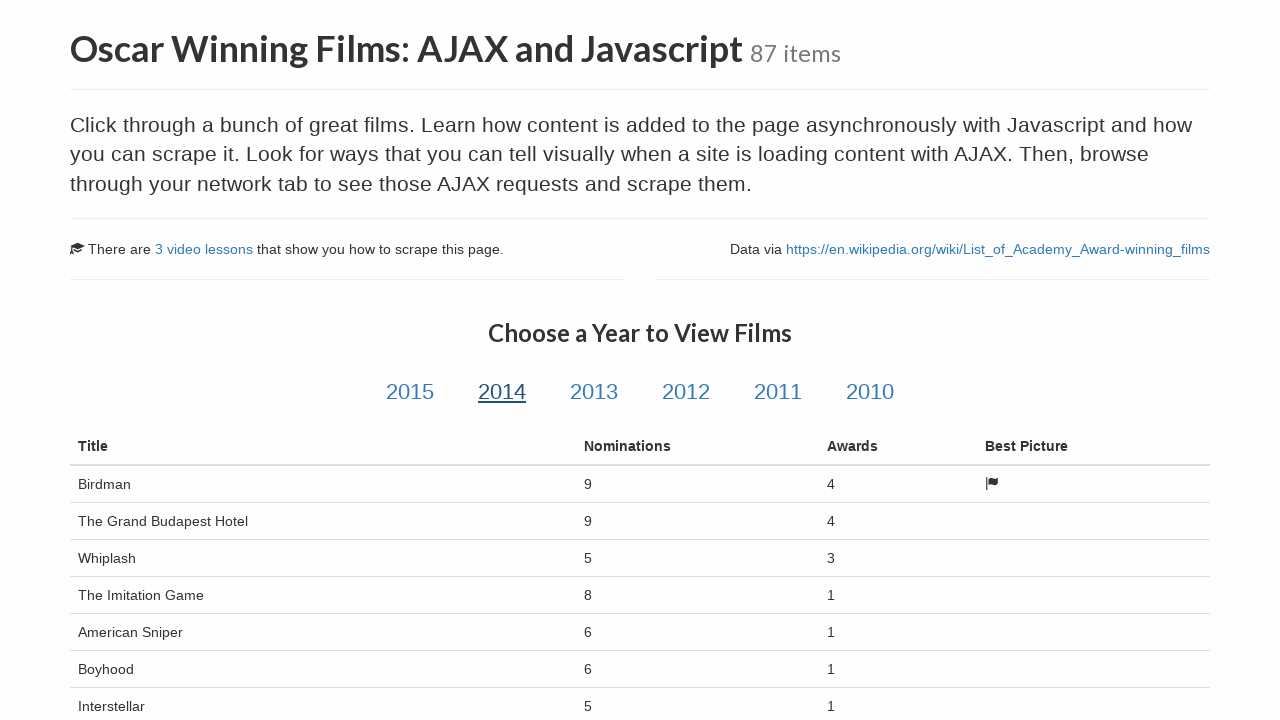

Clicked year link 3 of 6 at (594, 392) on a.year-link >> nth=2
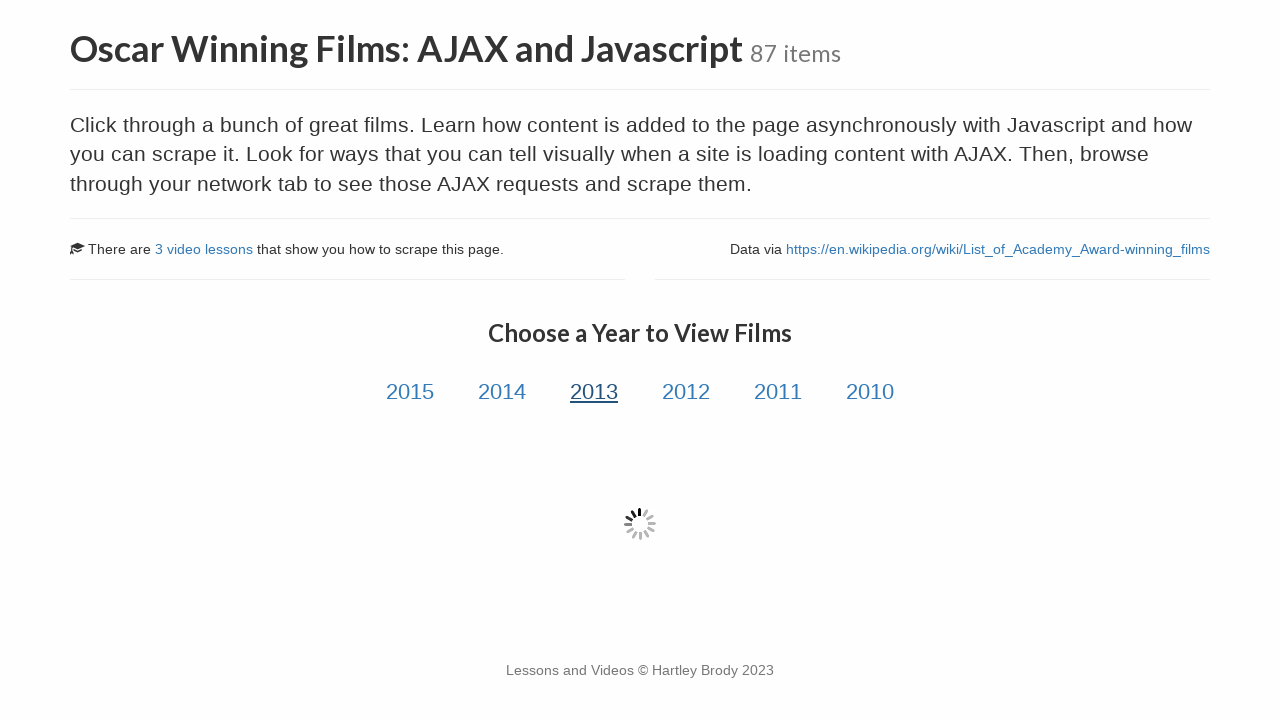

Movie data table populated for year 3
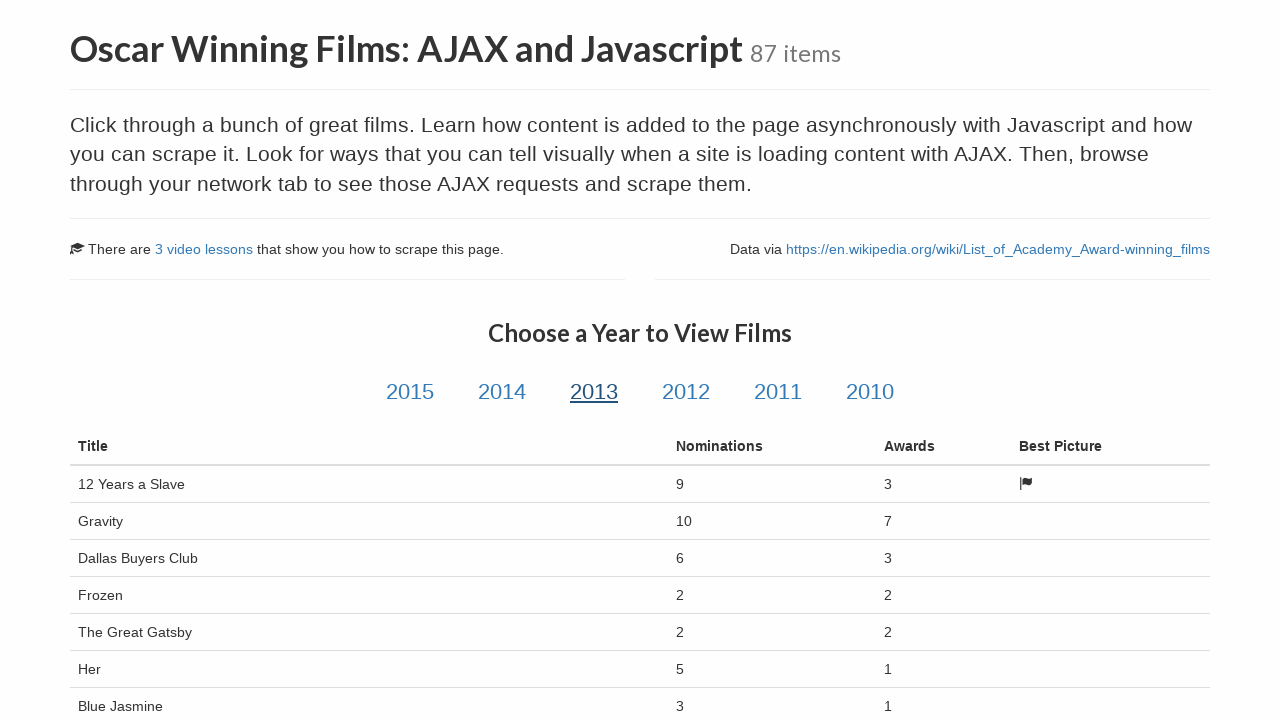

Waited 2 seconds for AJAX content to fully render for year 3
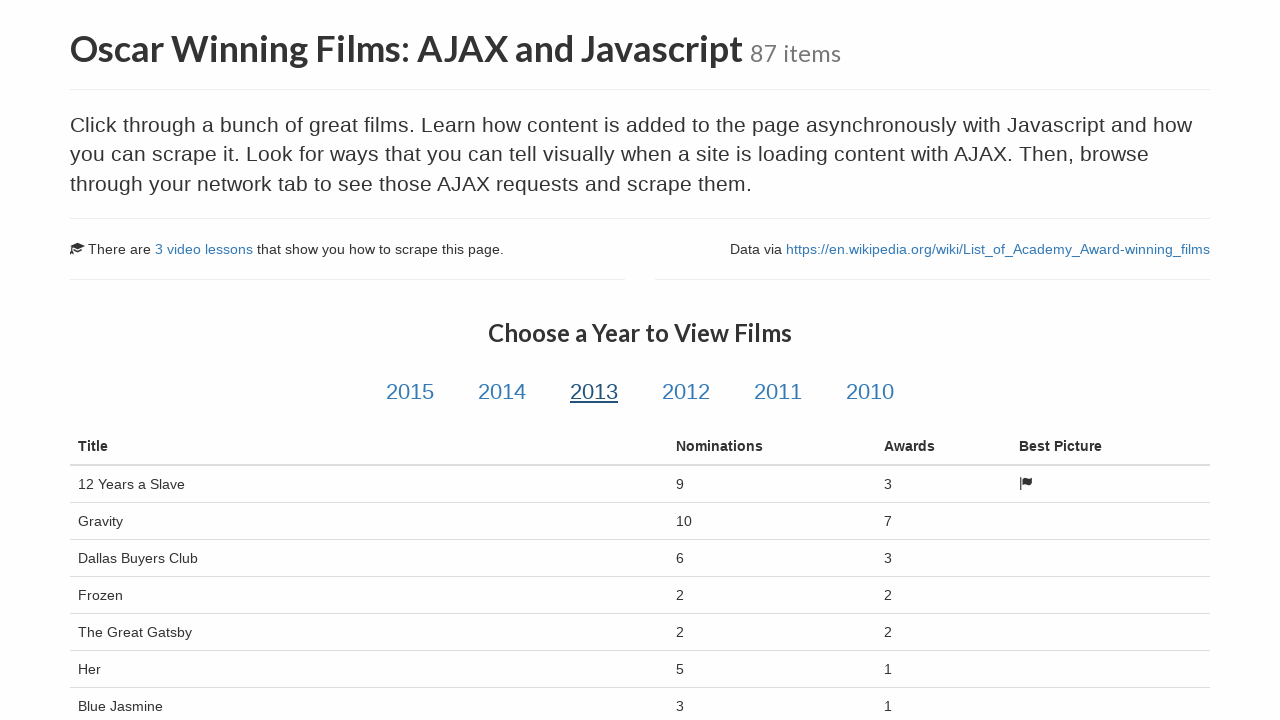

Clicked year link 4 of 6 at (686, 392) on a.year-link >> nth=3
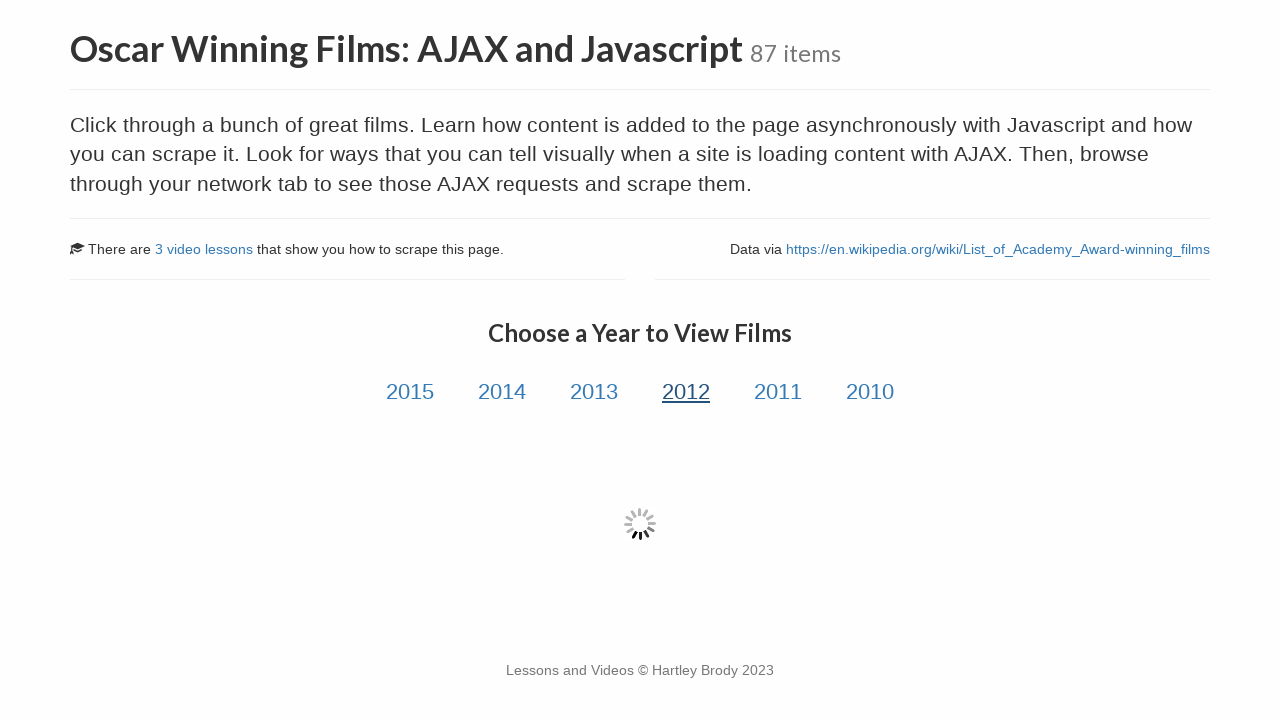

Movie data table populated for year 4
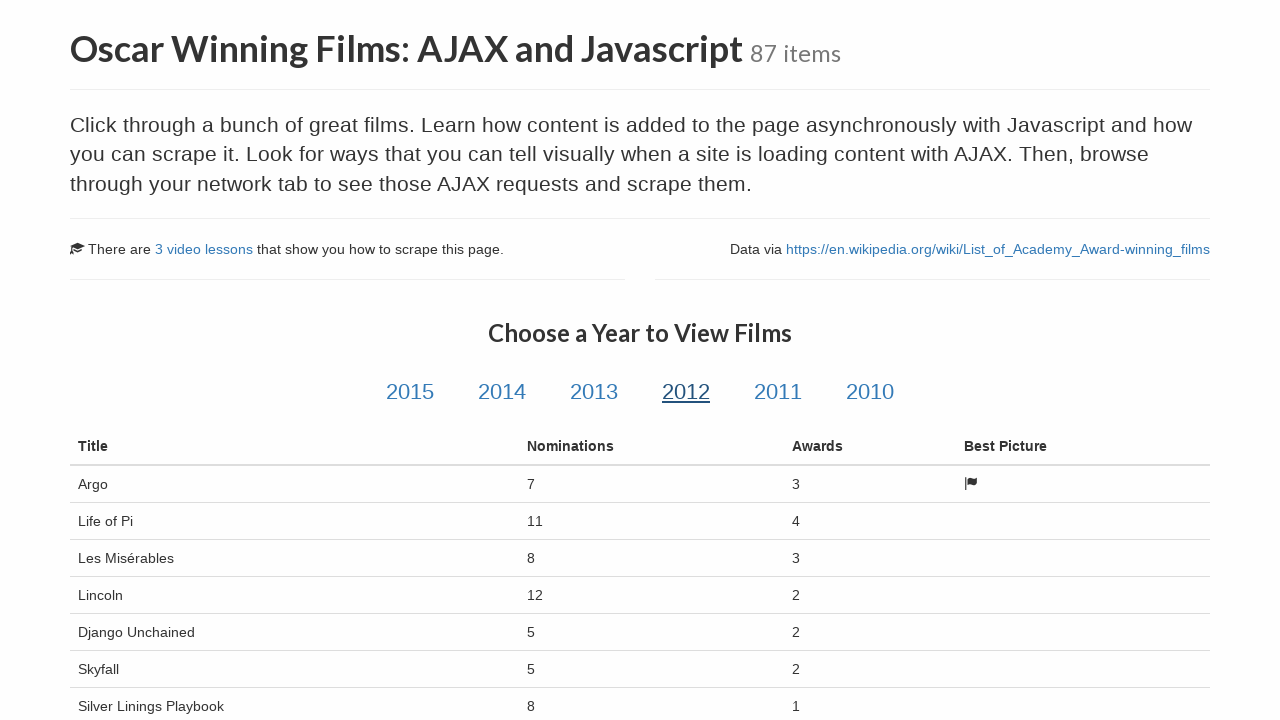

Waited 2 seconds for AJAX content to fully render for year 4
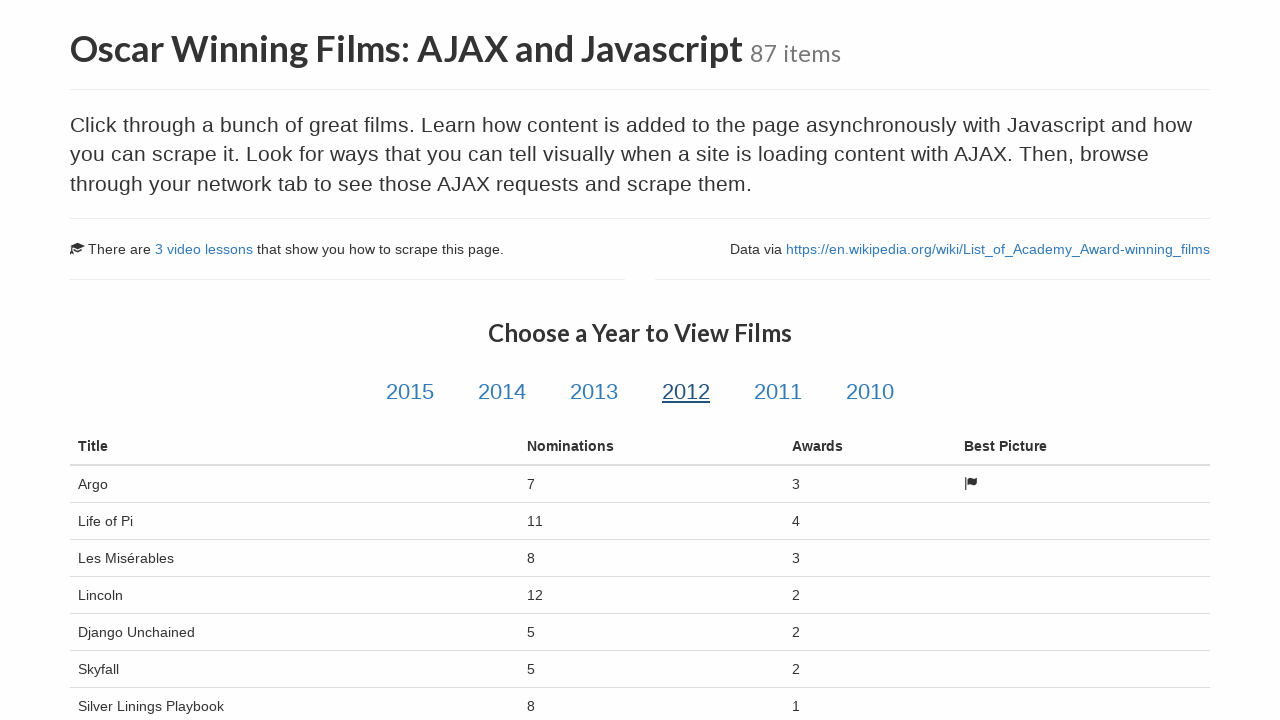

Clicked year link 5 of 6 at (778, 392) on a.year-link >> nth=4
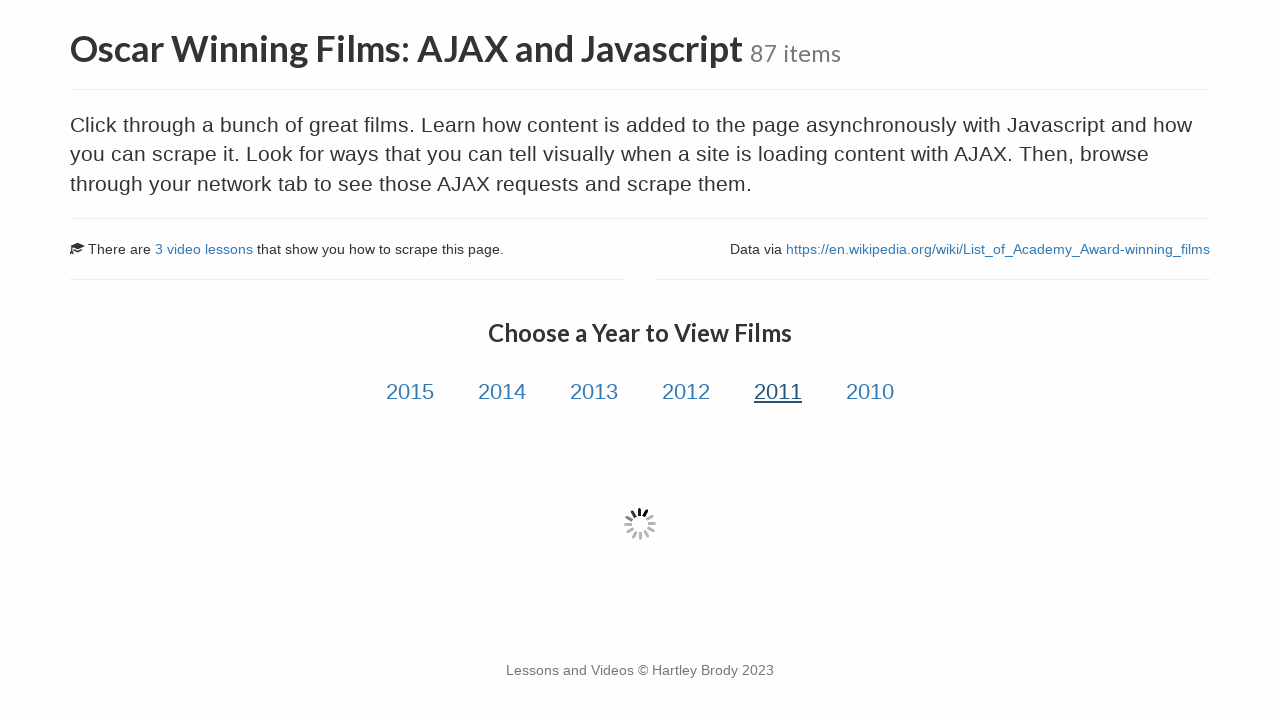

Movie data table populated for year 5
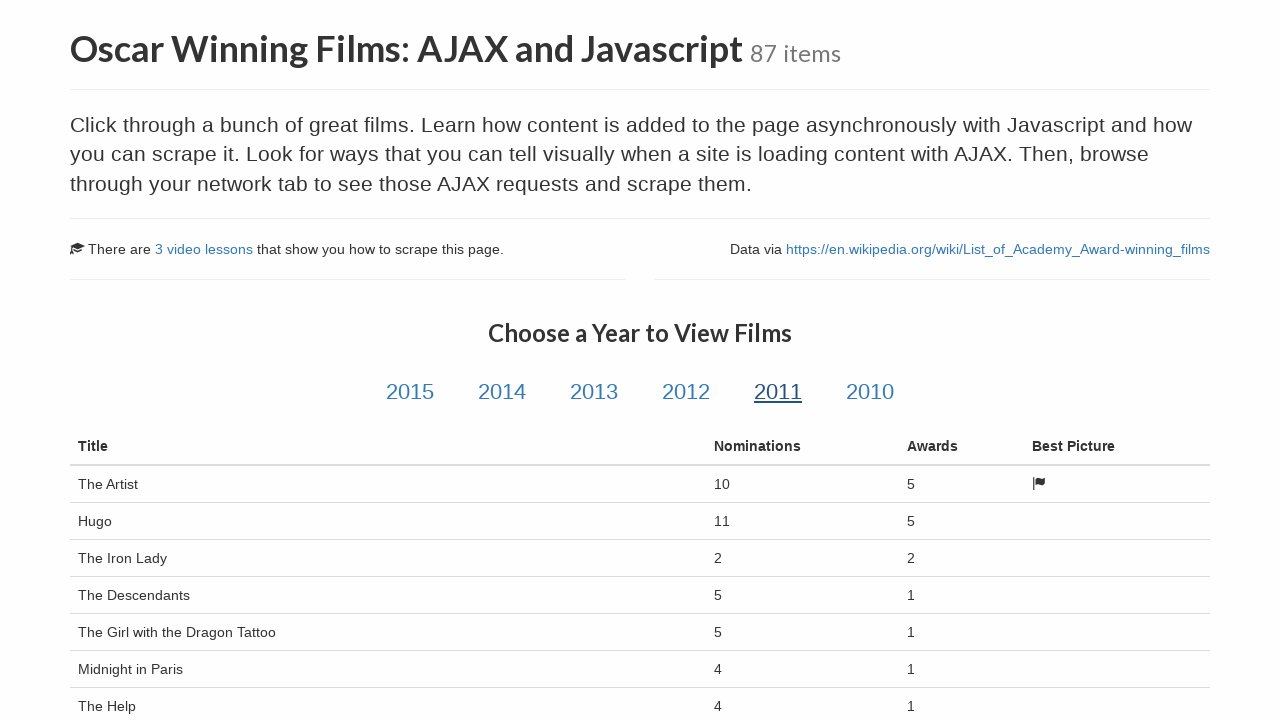

Waited 2 seconds for AJAX content to fully render for year 5
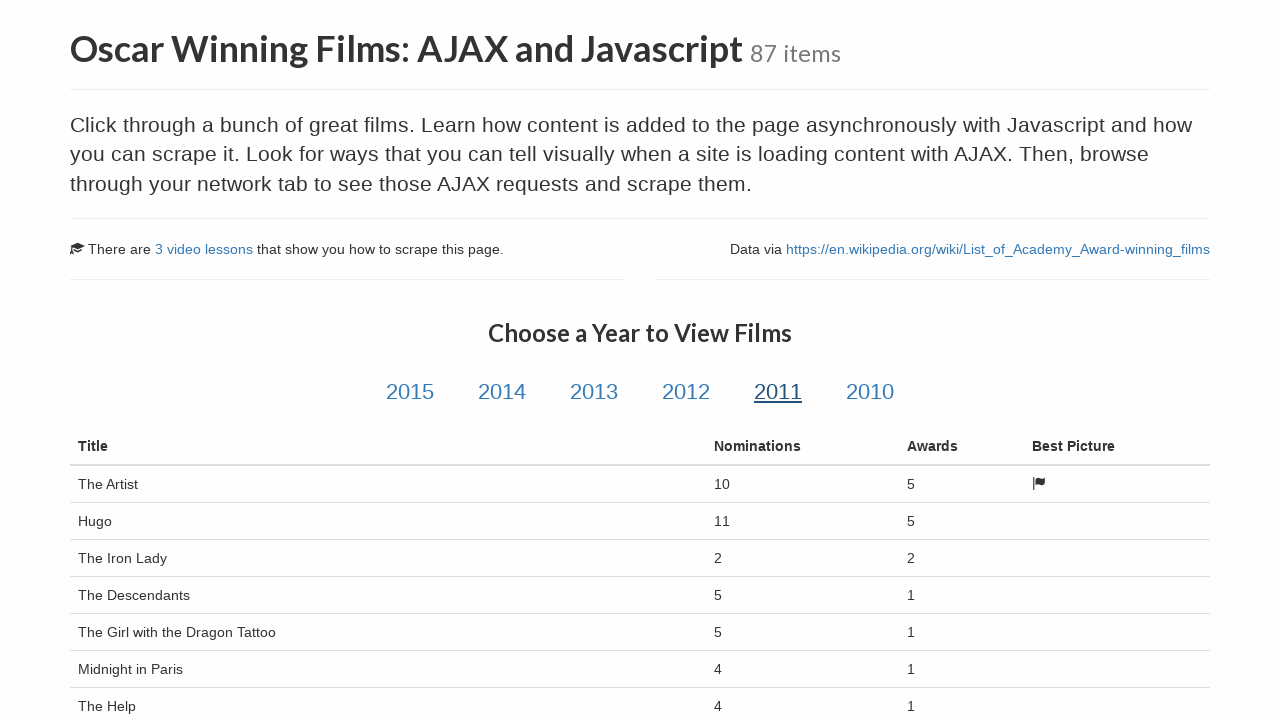

Clicked year link 6 of 6 at (870, 392) on a.year-link >> nth=5
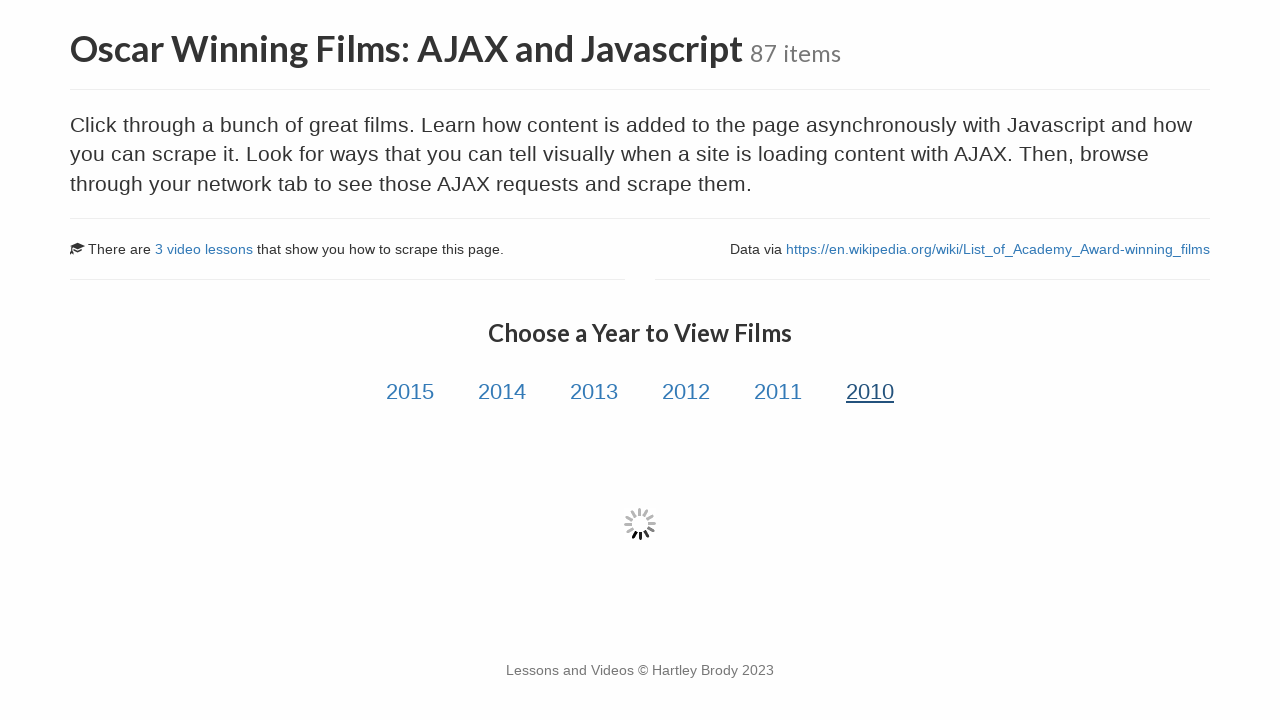

Movie data table populated for year 6
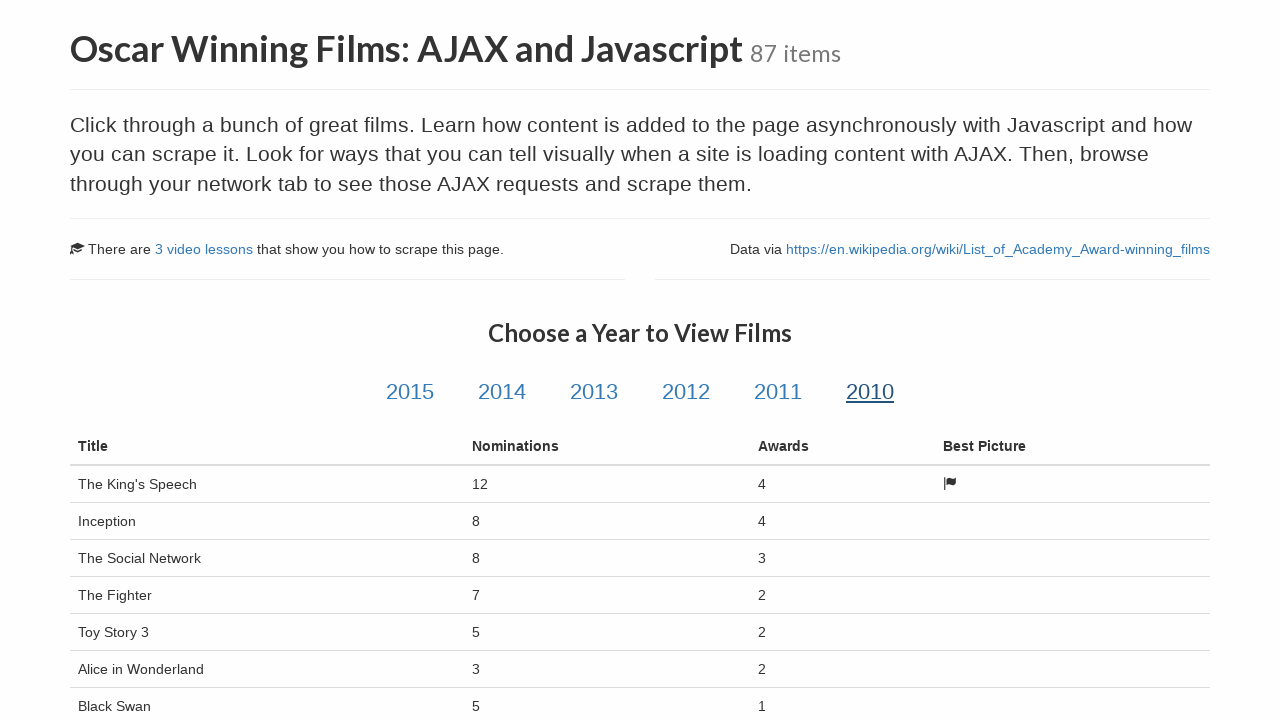

Waited 2 seconds for AJAX content to fully render for year 6
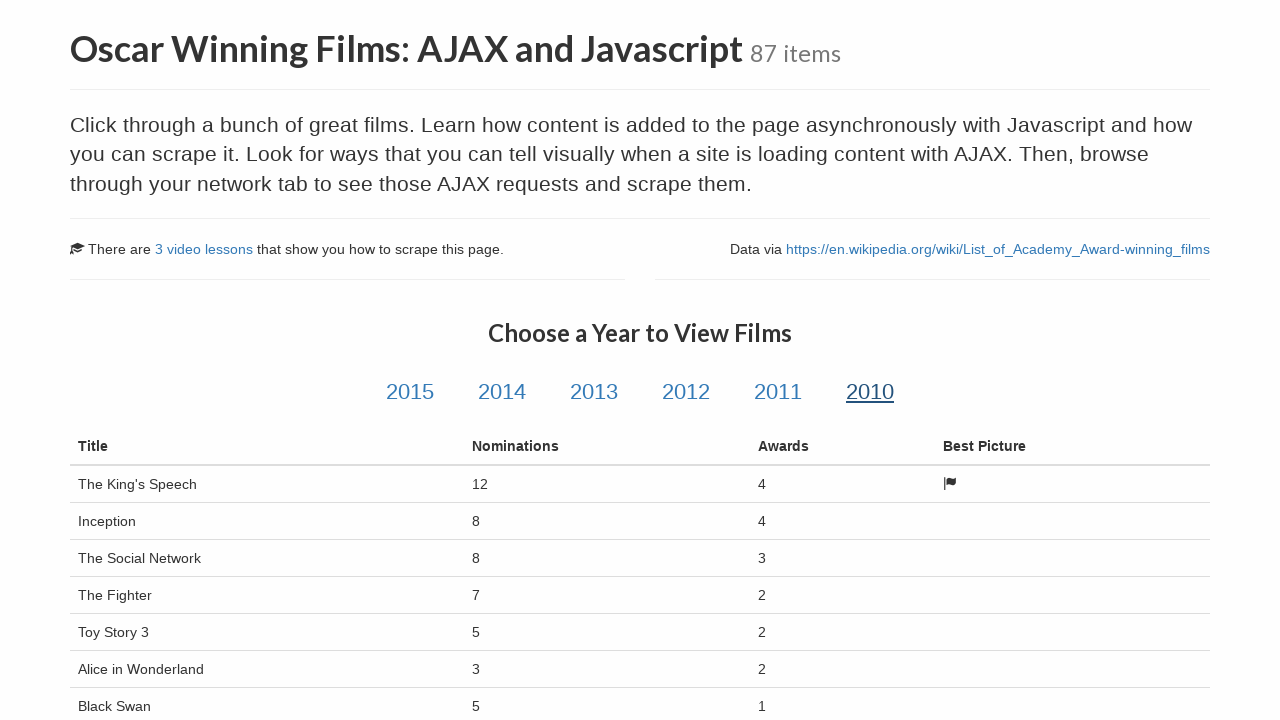

Verified movie data table with movie titles is visible
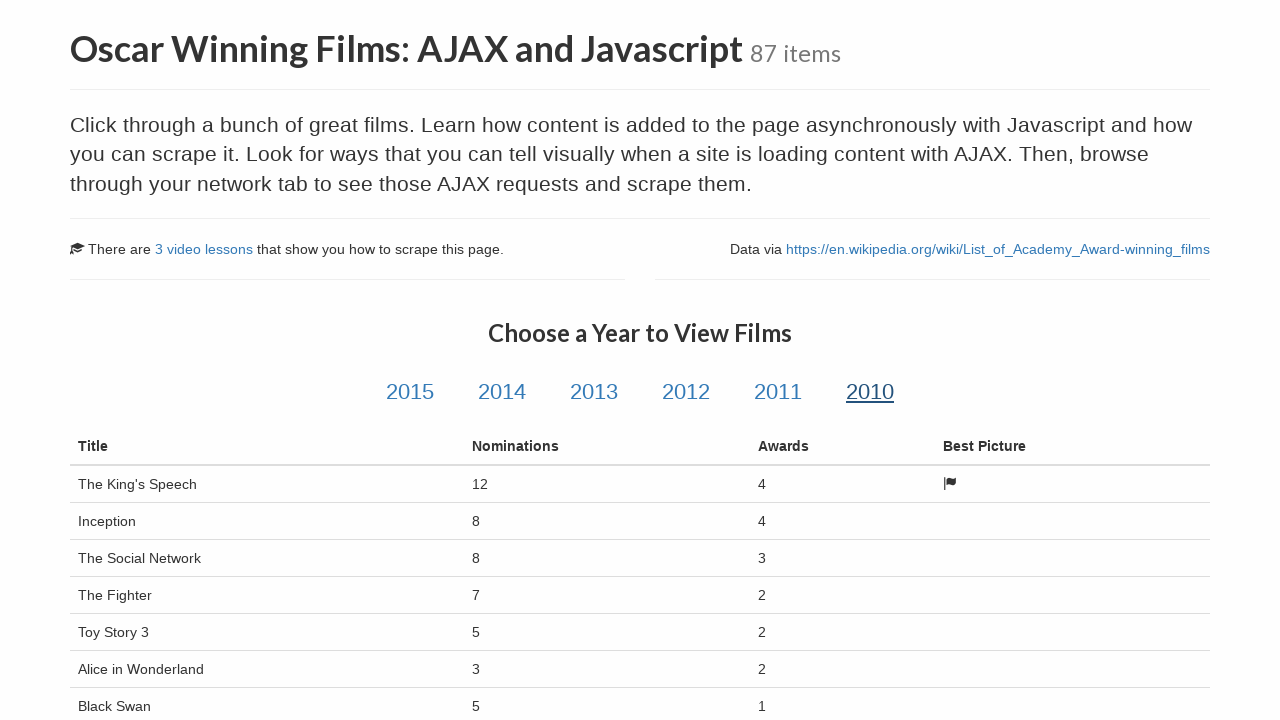

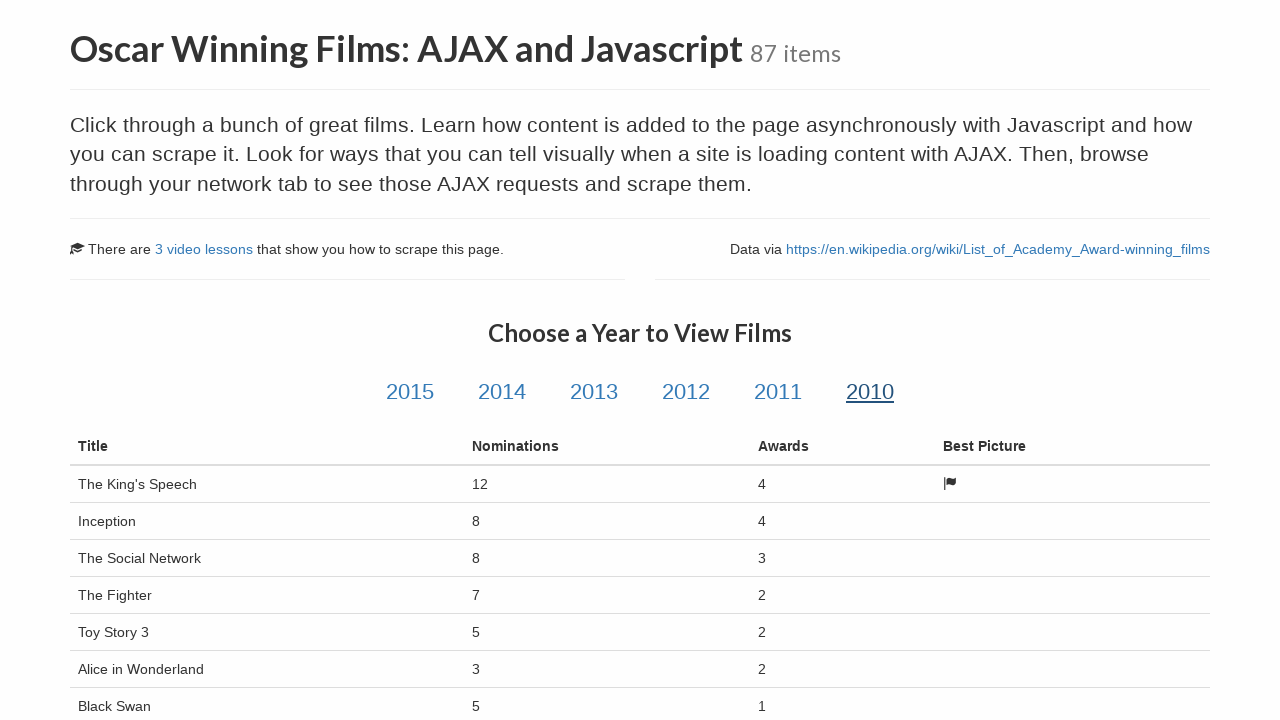